Tests that the currently applied filter is highlighted in the navigation.

Starting URL: https://demo.playwright.dev/todomvc

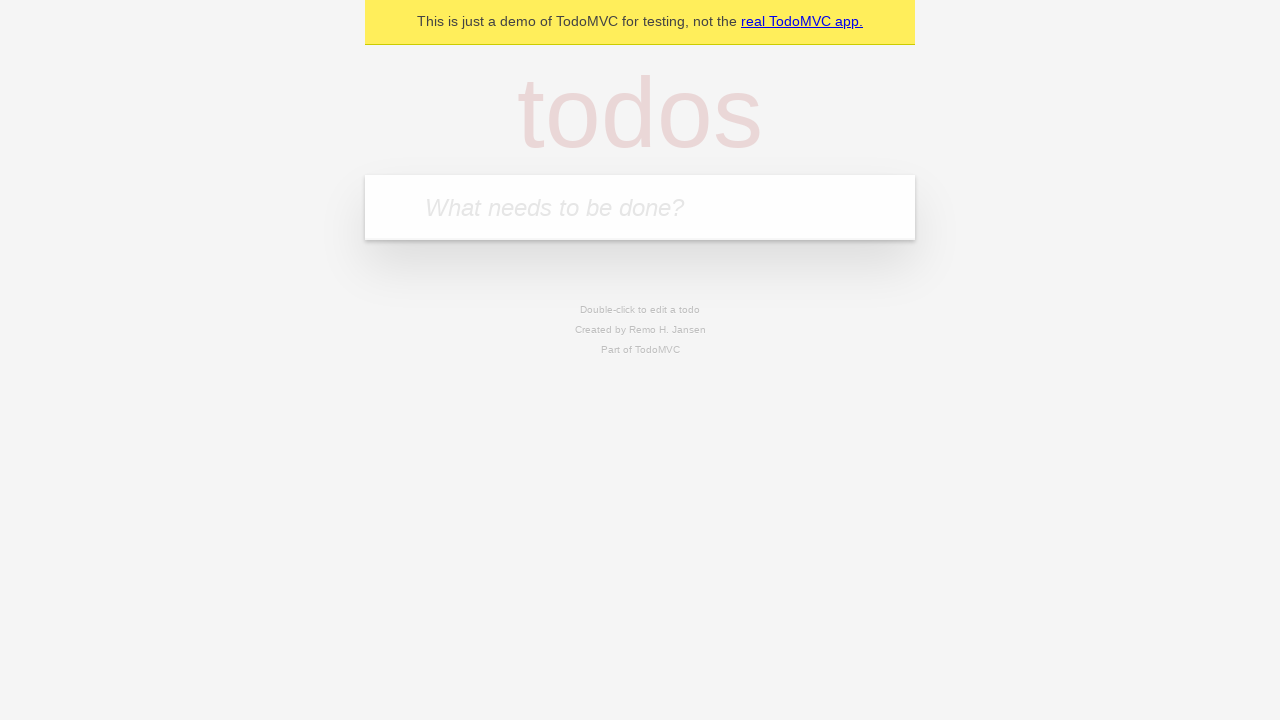

Filled todo input with 'buy some cheese' on internal:attr=[placeholder="What needs to be done?"i]
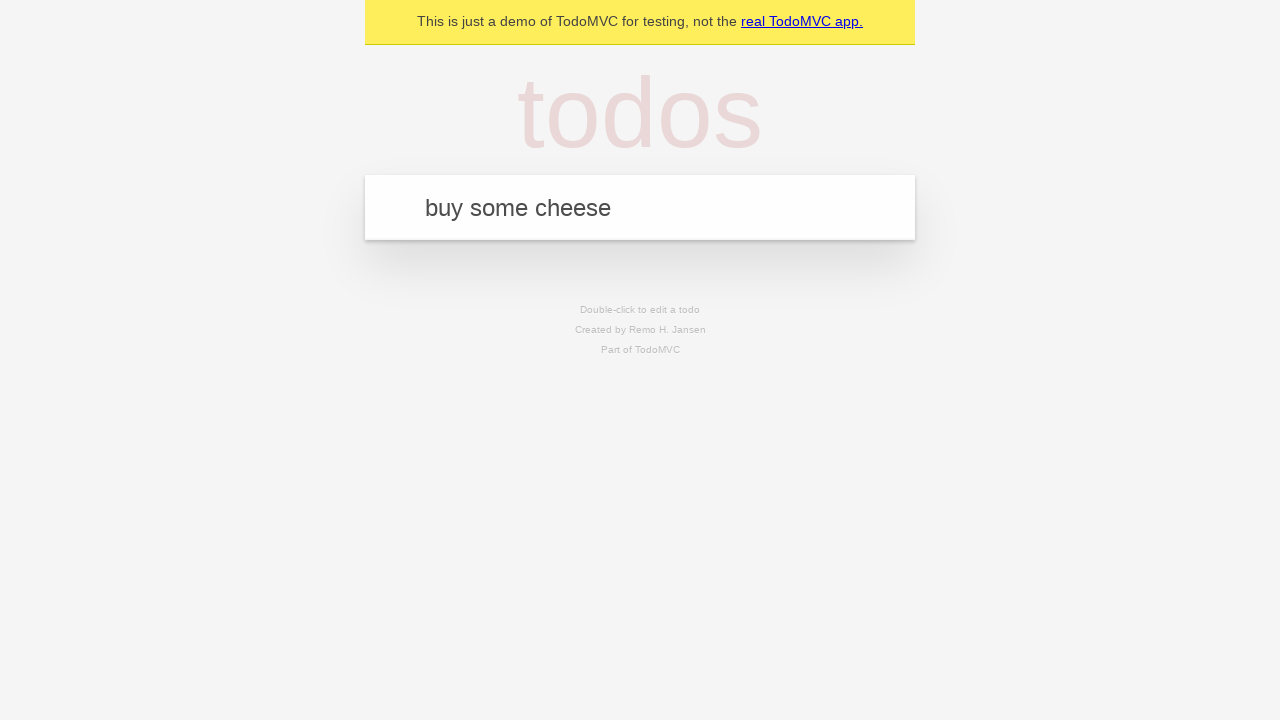

Pressed Enter to create first todo on internal:attr=[placeholder="What needs to be done?"i]
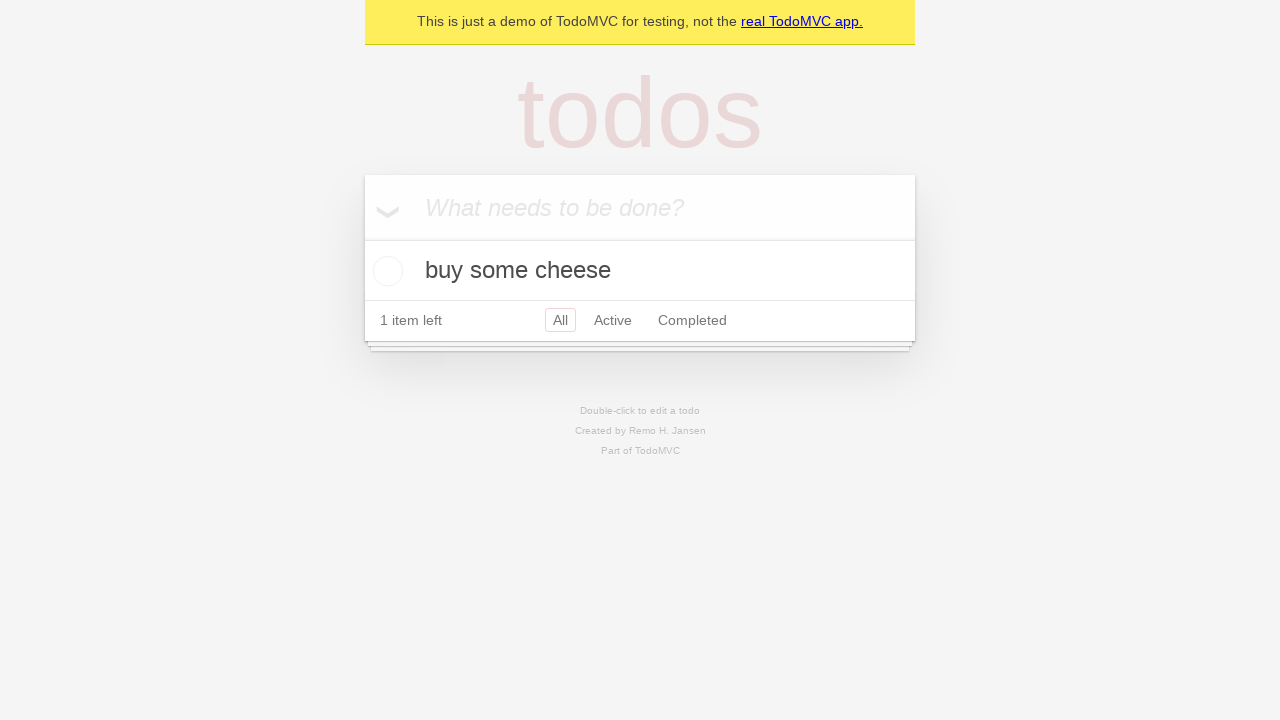

Filled todo input with 'feed the cat' on internal:attr=[placeholder="What needs to be done?"i]
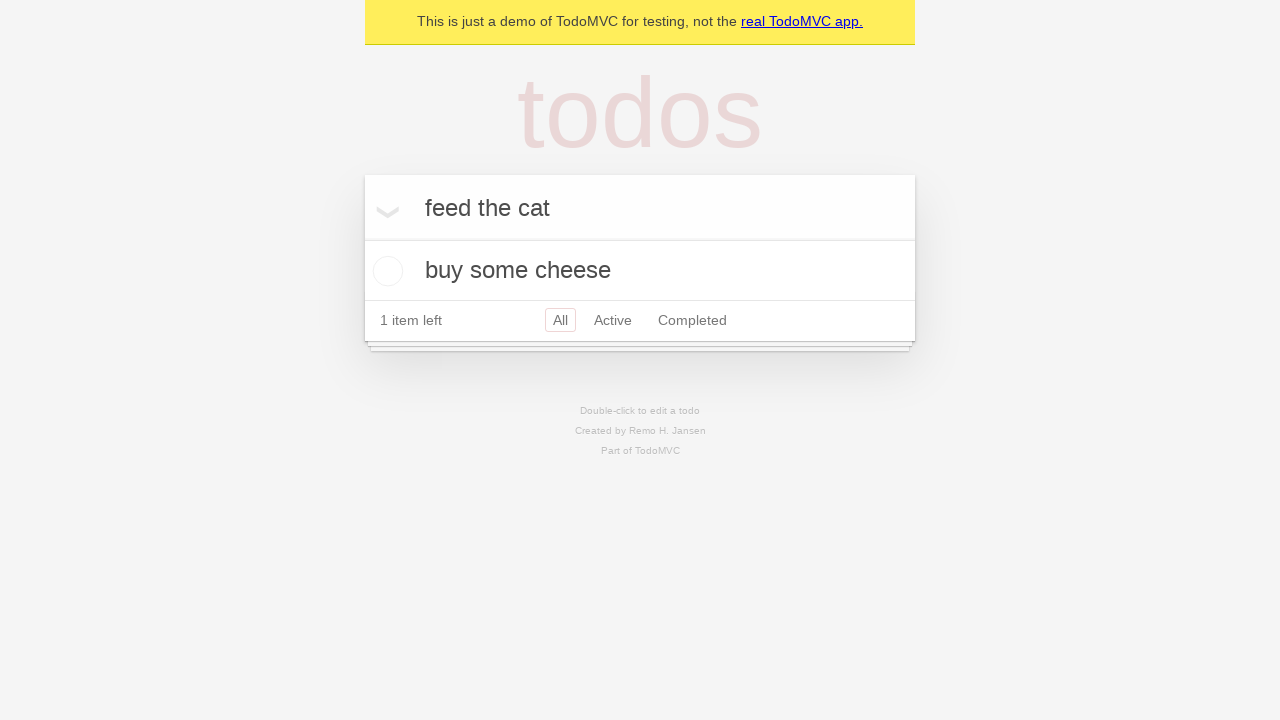

Pressed Enter to create second todo on internal:attr=[placeholder="What needs to be done?"i]
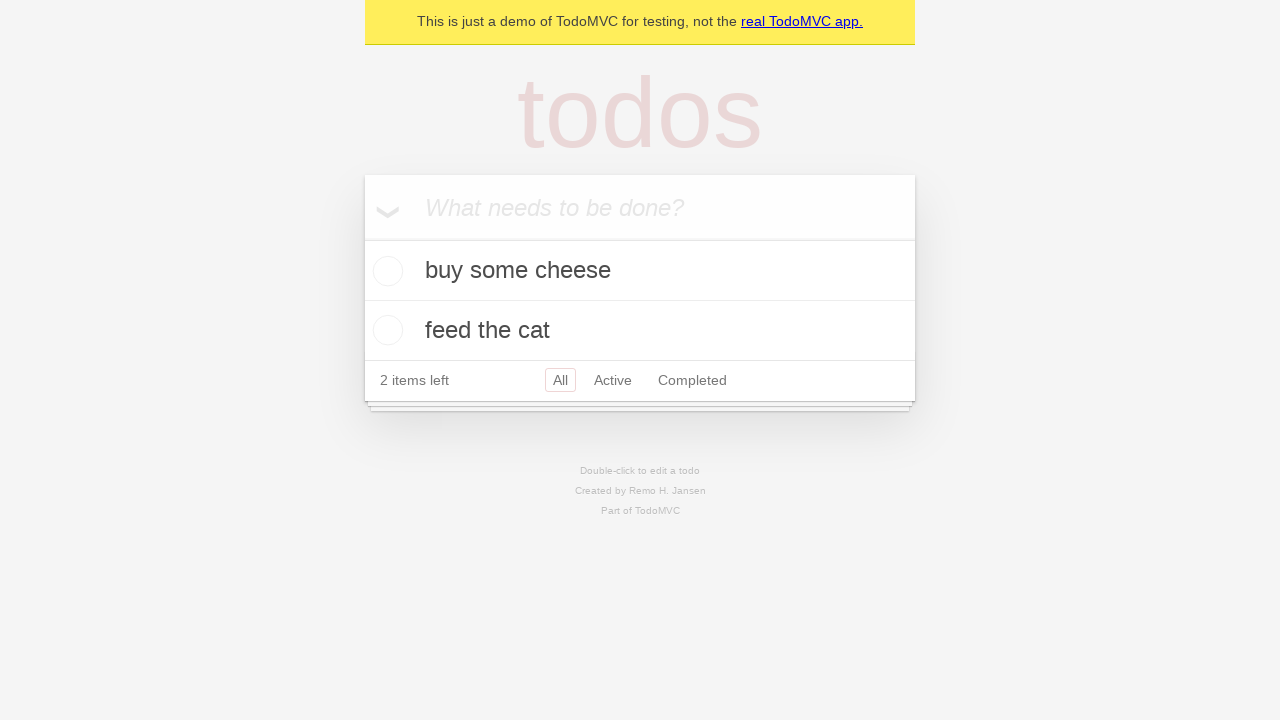

Filled todo input with 'book a doctors appointment' on internal:attr=[placeholder="What needs to be done?"i]
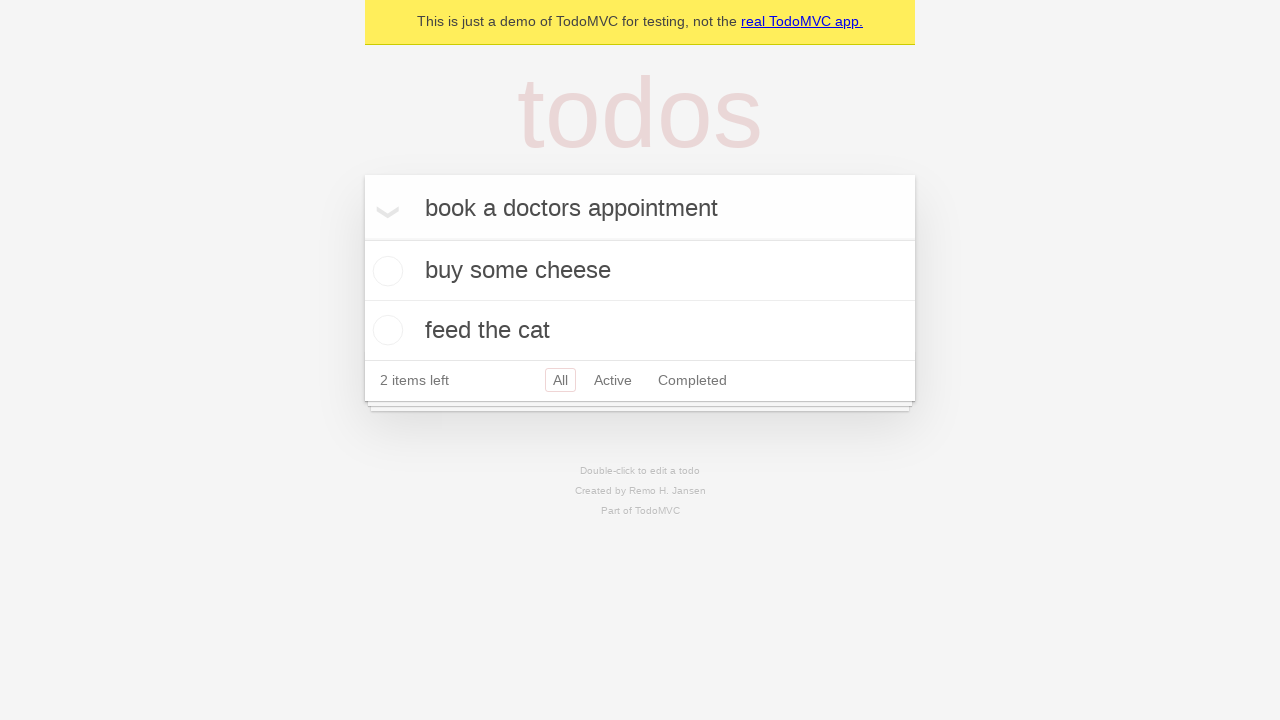

Pressed Enter to create third todo on internal:attr=[placeholder="What needs to be done?"i]
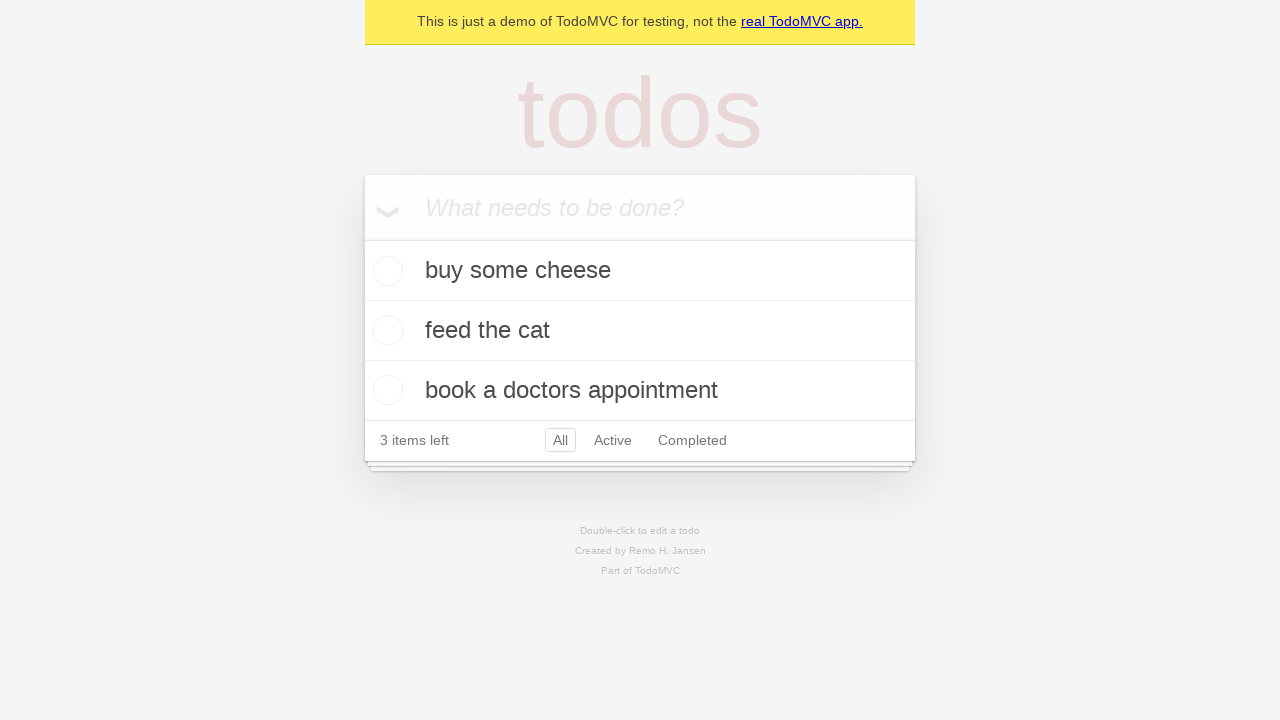

Clicked Active filter in navigation at (613, 440) on internal:role=link[name="Active"i]
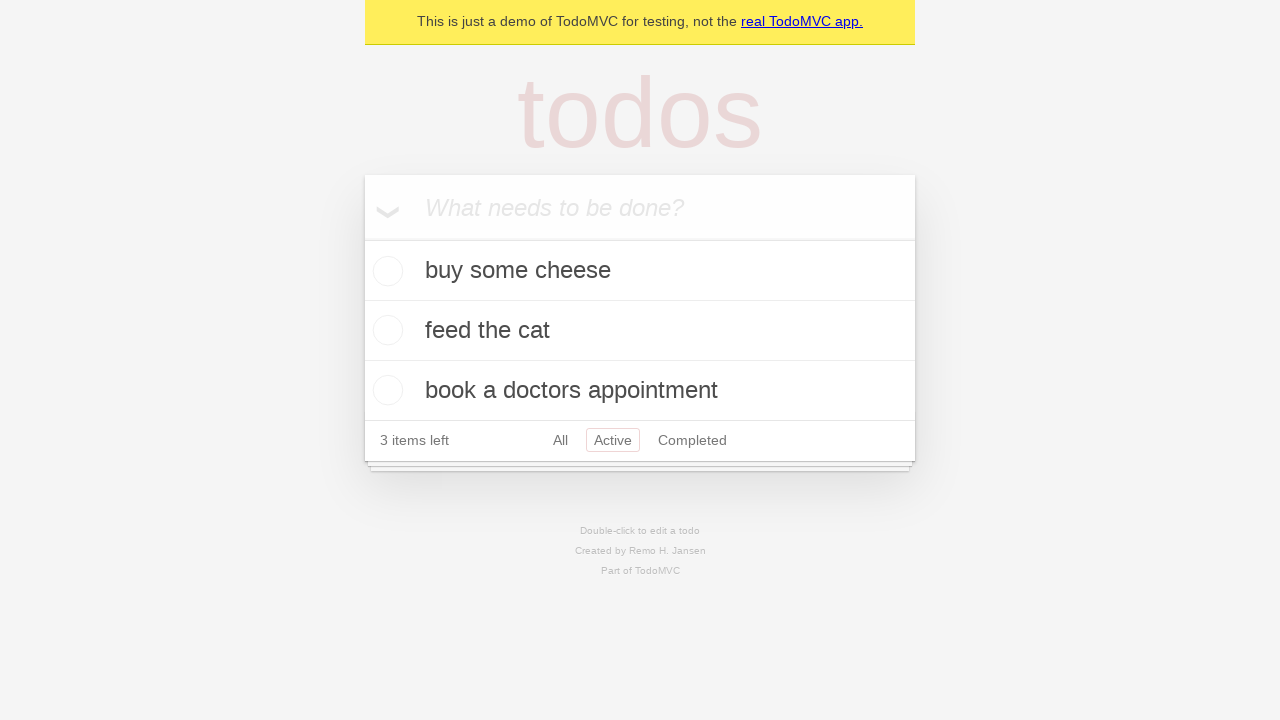

Clicked Completed filter in navigation to verify it is now highlighted at (692, 440) on internal:role=link[name="Completed"i]
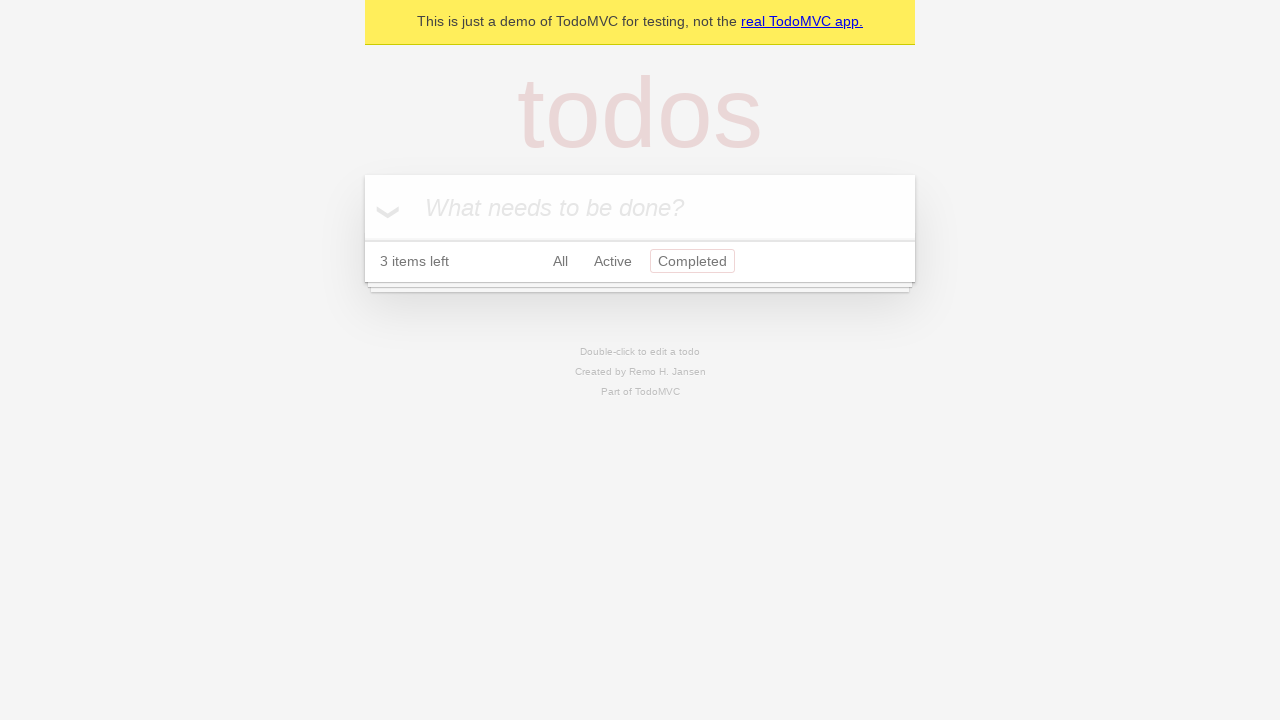

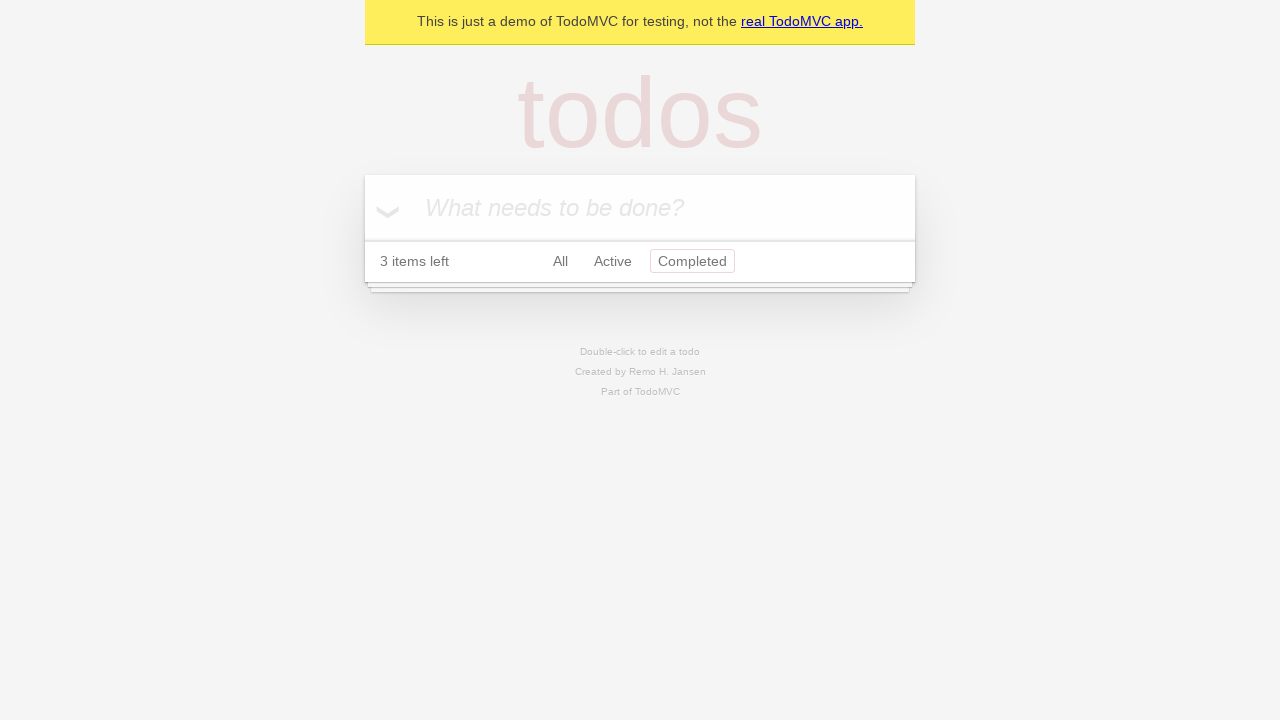